Navigates to a sports betting website's NHL hockey page and waits for the dynamic content to load.

Starting URL: https://www.zebet.fr/paris-hockey-sur-glace/nhl

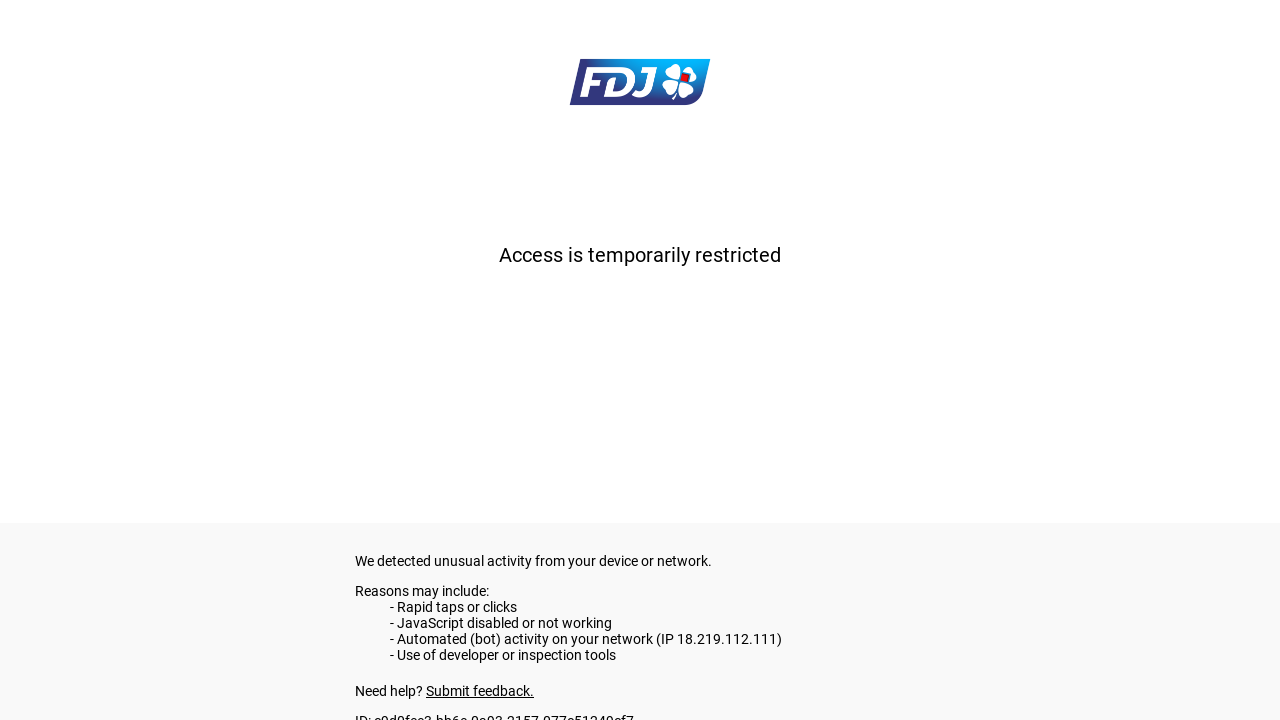

Navigated to ZeBet NHL hockey betting page
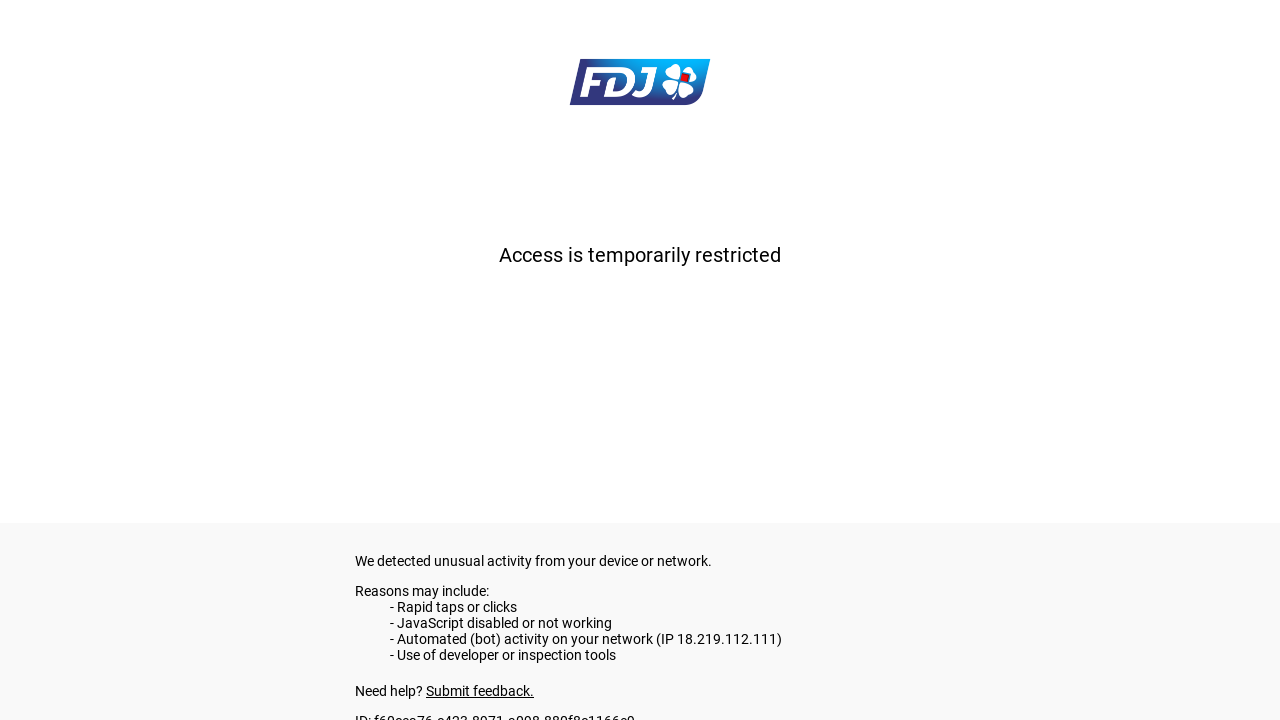

Waited 5 seconds for dynamic content to load
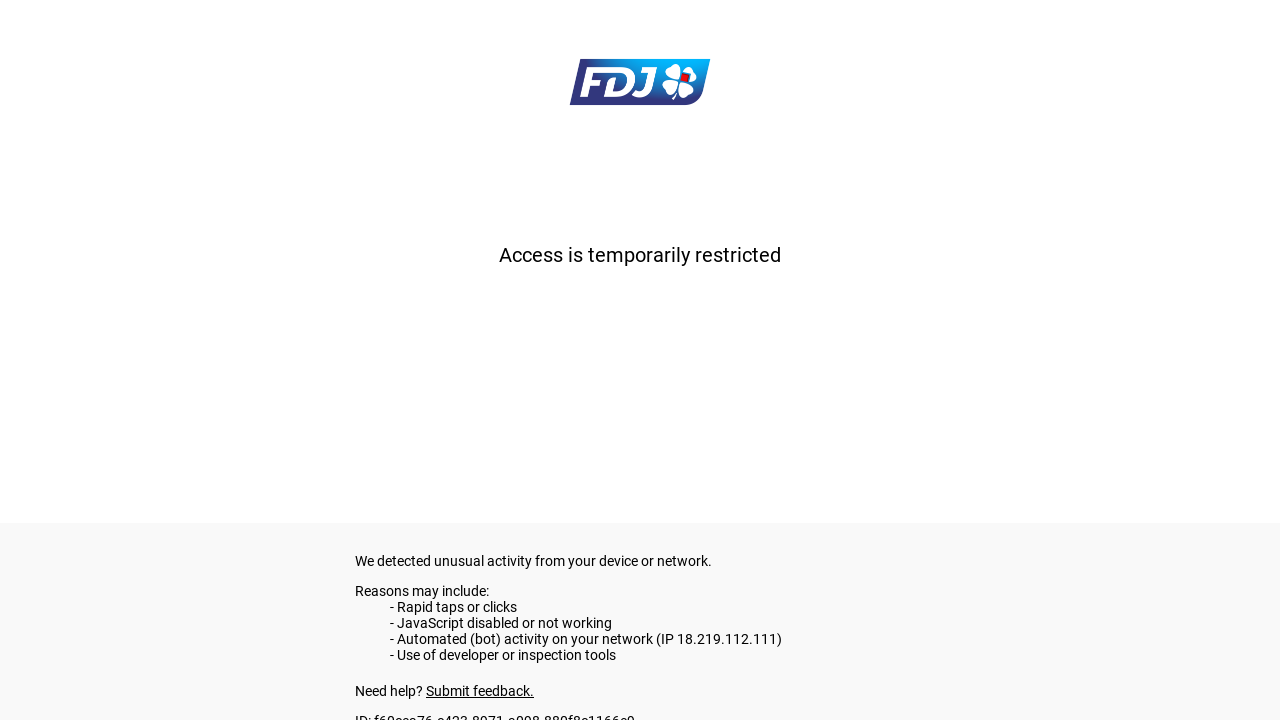

Page reached networkidle state - all network requests completed
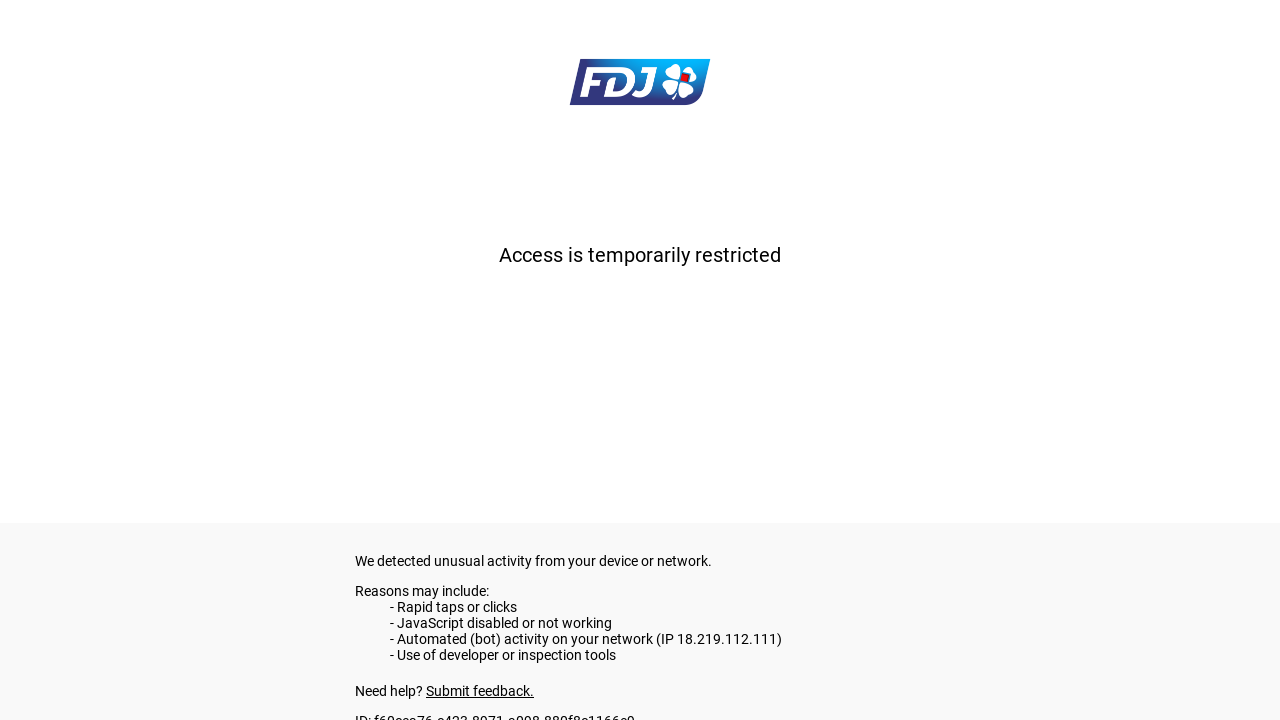

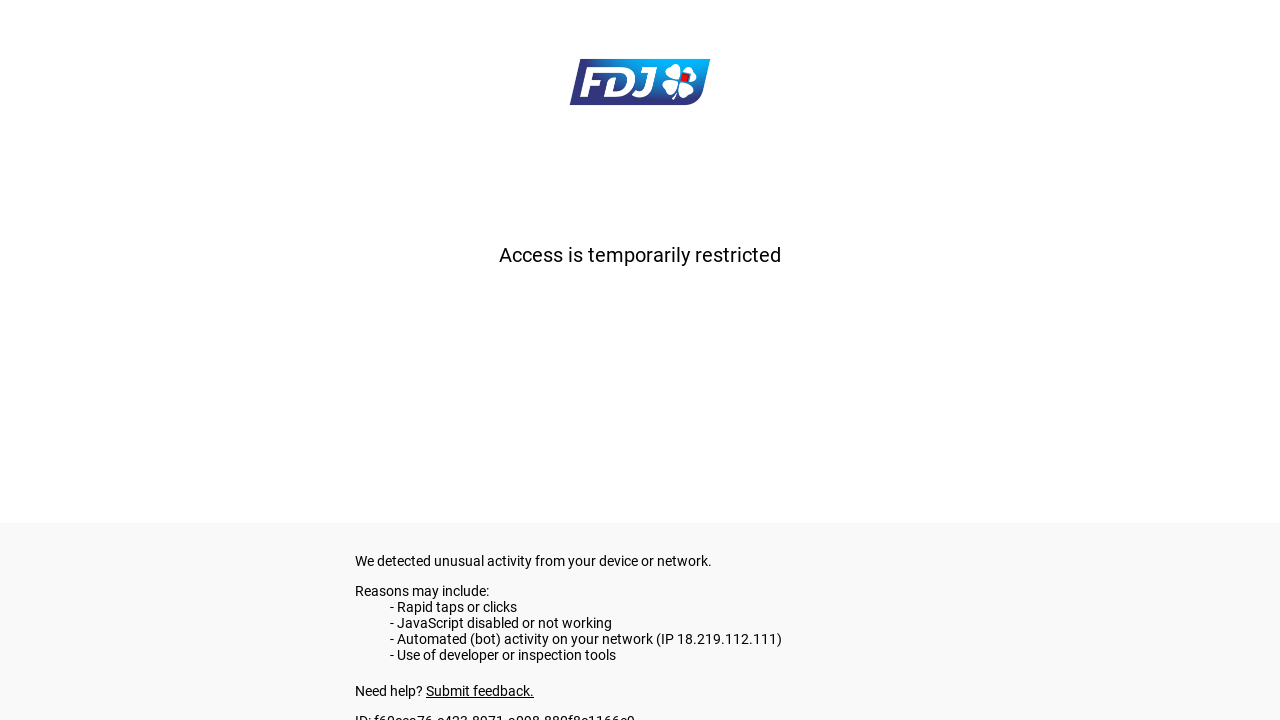